Validates specific table cell content on W3Schools HTML tables example page

Starting URL: https://www.w3schools.com/html/html_tables.asp

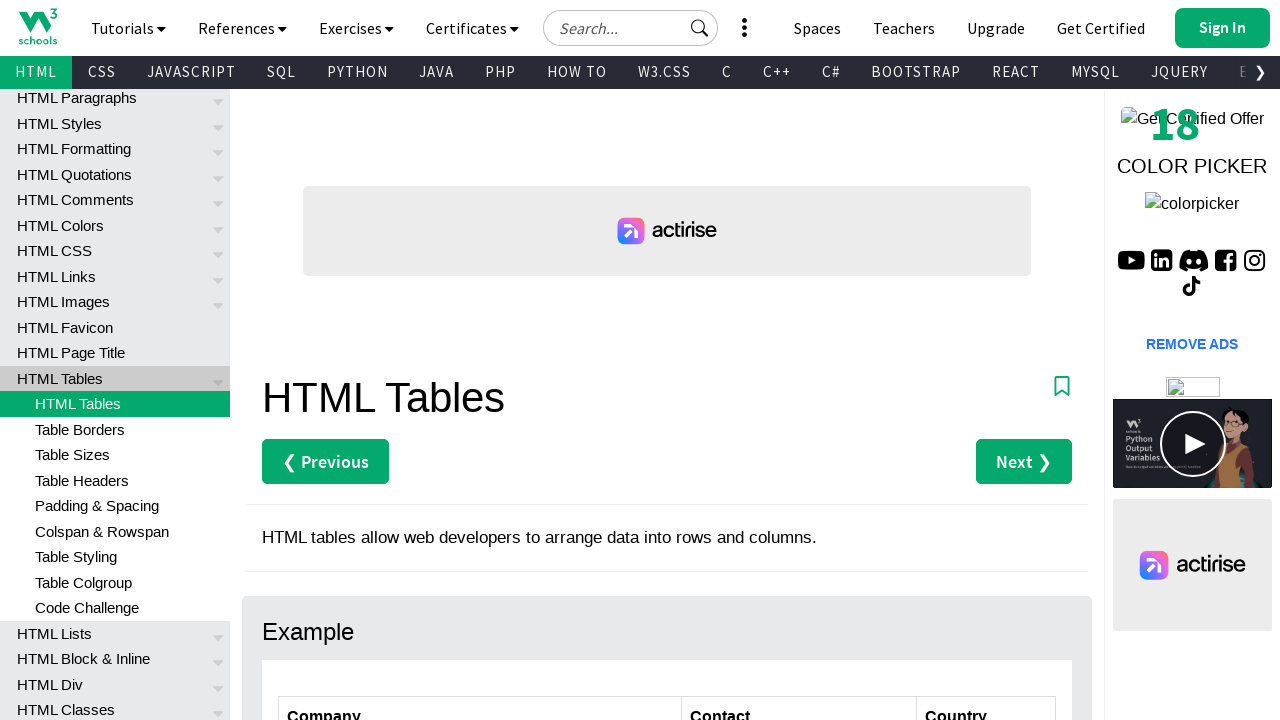

Navigated to W3Schools HTML tables example page
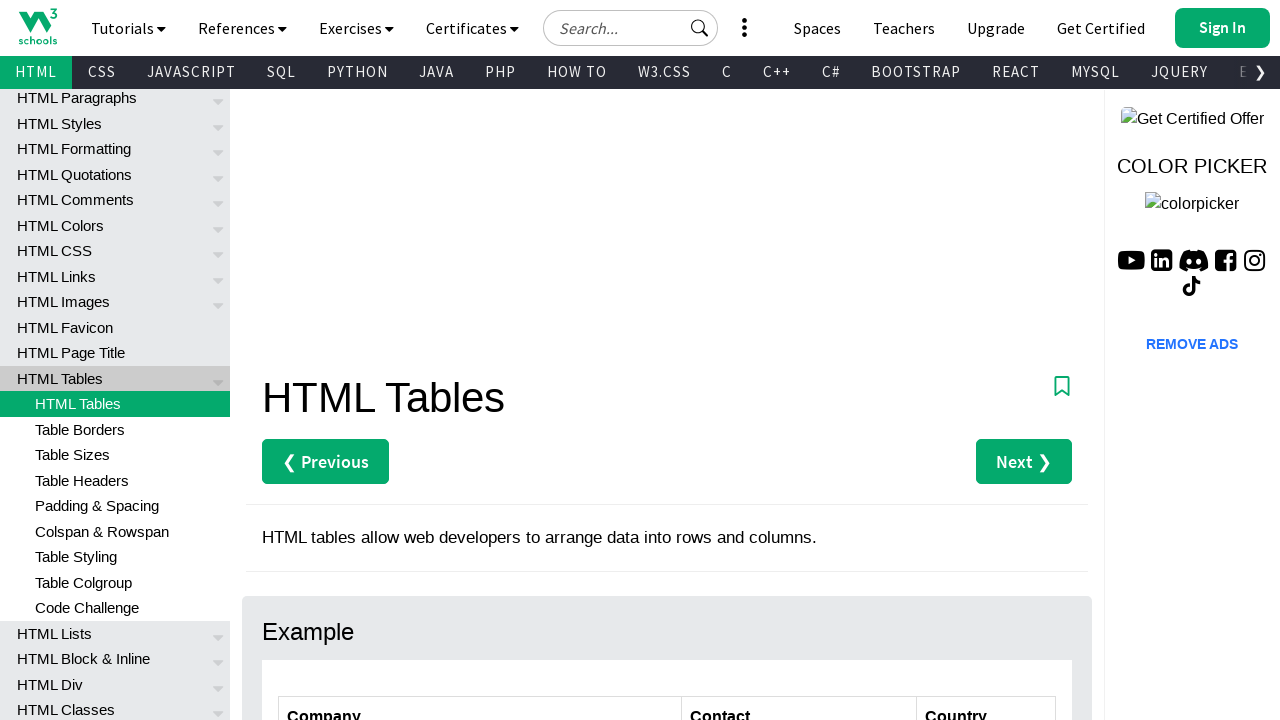

Retrieved country text from table cell (4th row, 3rd column)
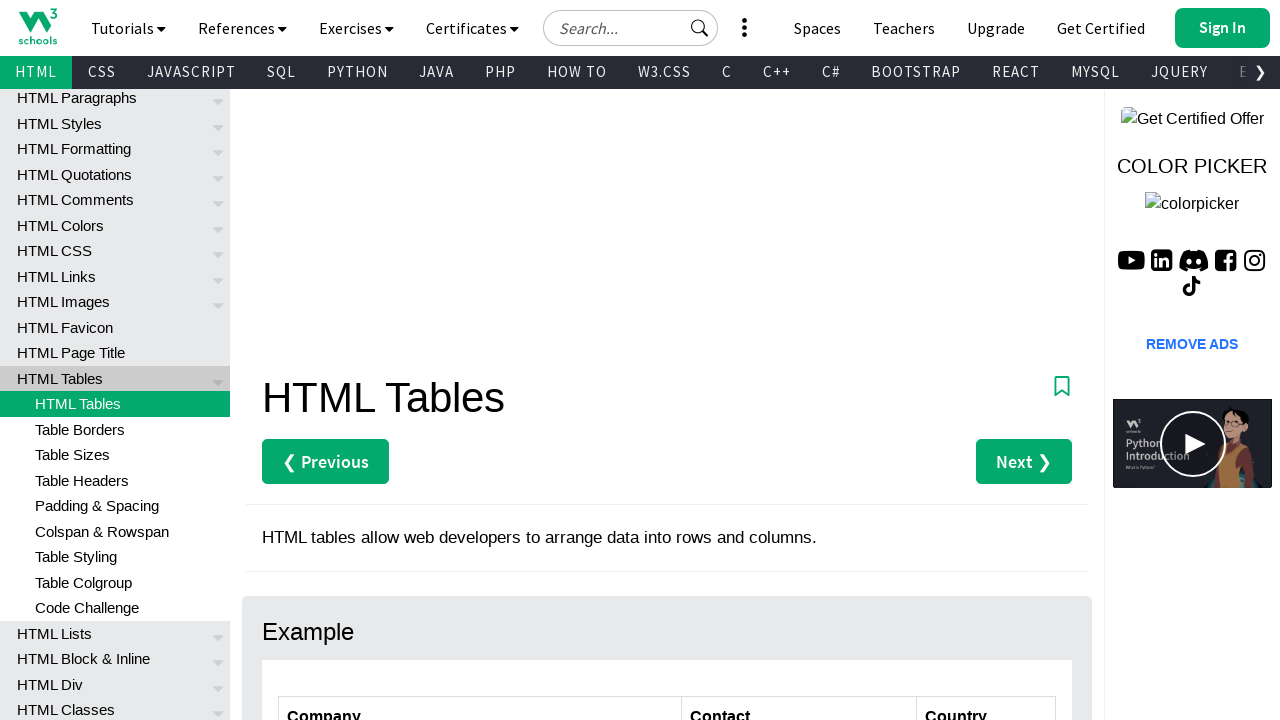

Validated that country value equals 'Austria'
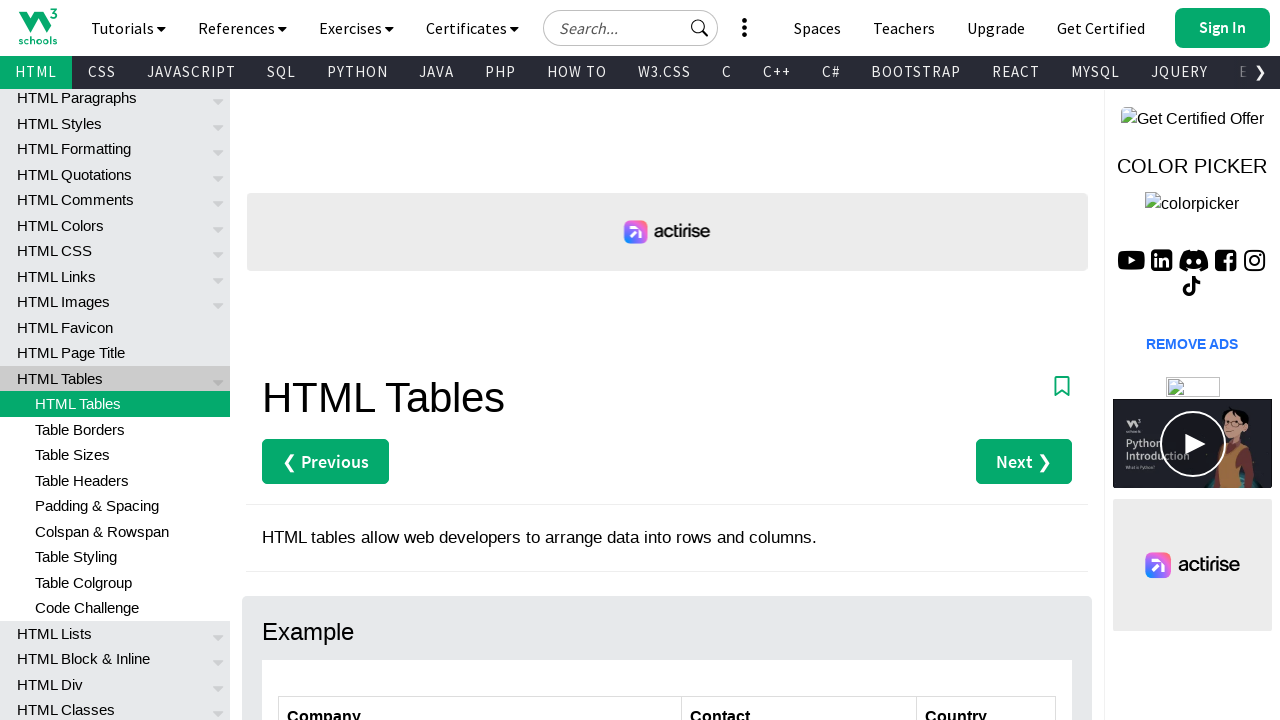

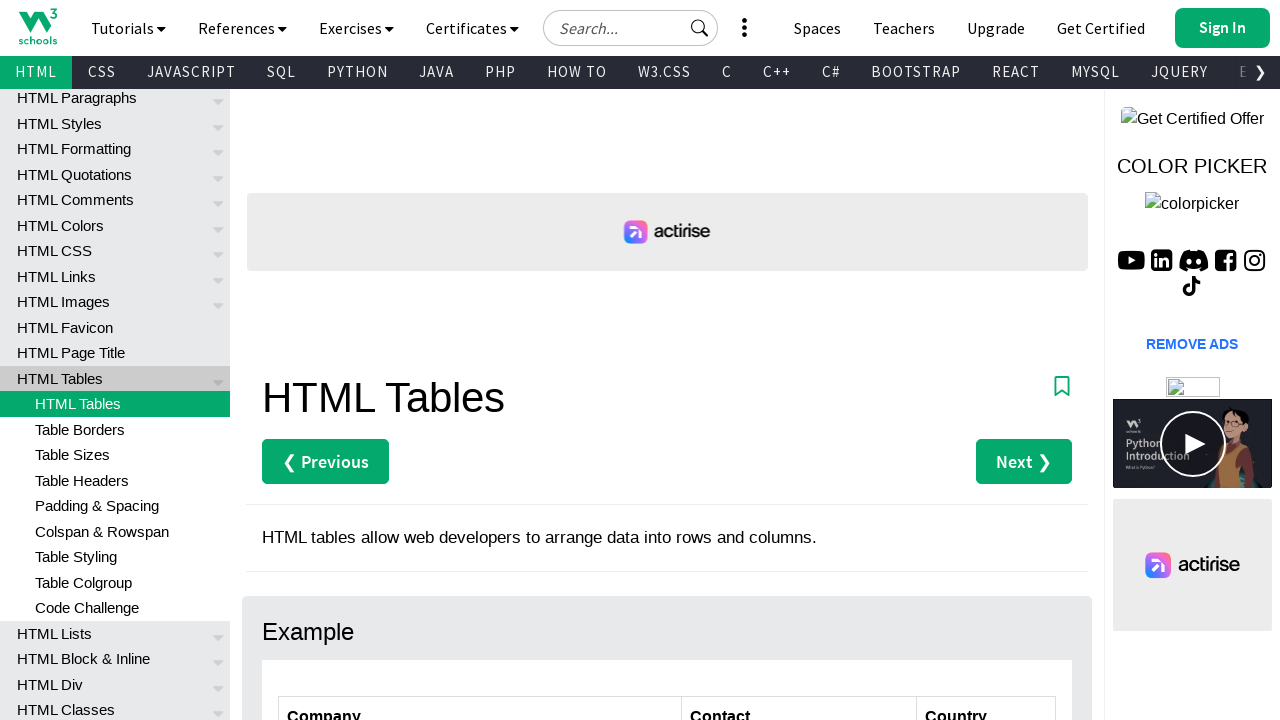